Copies text from the left editor panel and pastes it into the right editor panel on a text comparison tool

Starting URL: https://extendsclass.com/text-compare.html

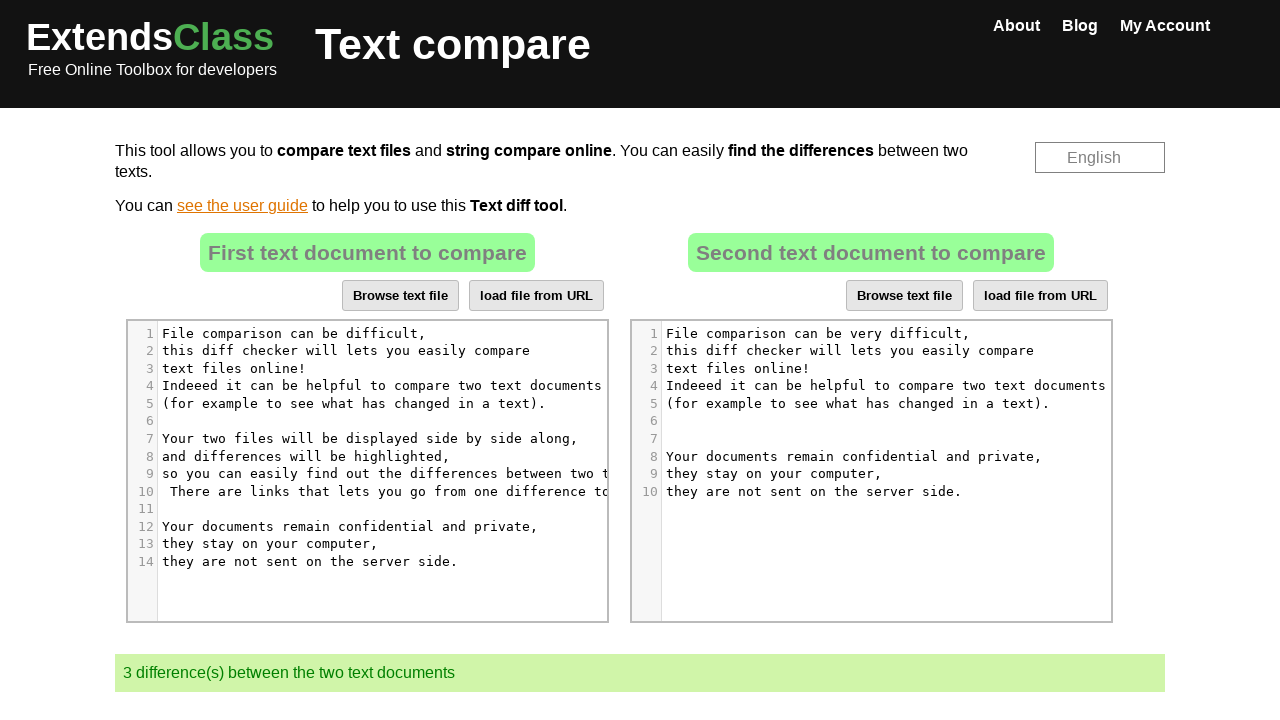

Clicked on source text area in left editor panel at (372, 474) on //*[@id="dropZone"]/div[2]/div/div[6]/div[1]/div/div/div/div[5]/div[9]/pre/span
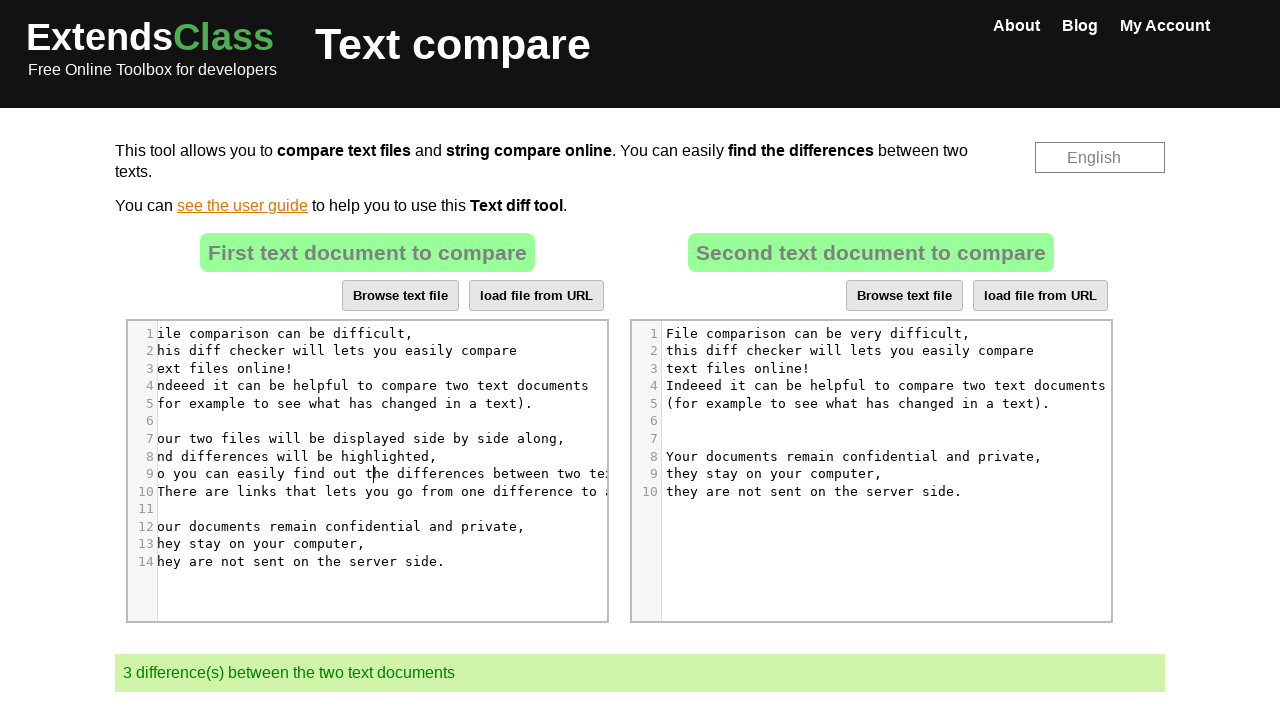

Selected all text in source editor with Ctrl+A
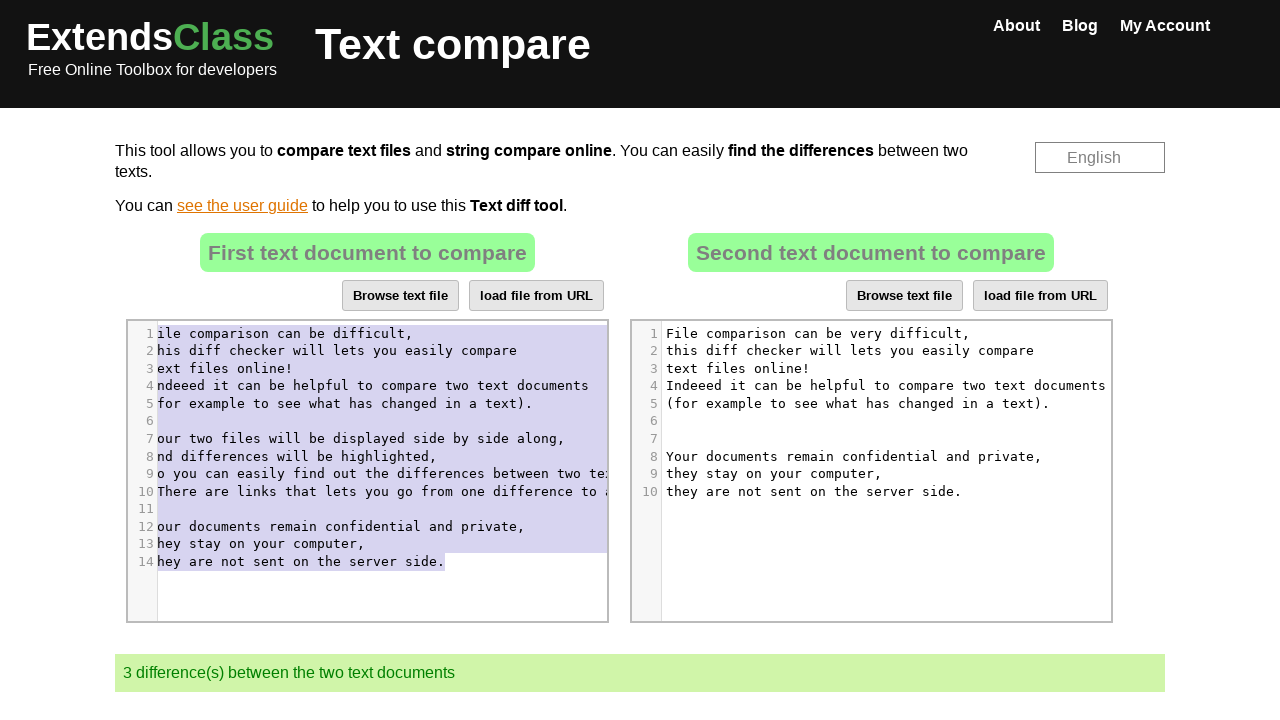

Copied selected text from source editor with Ctrl+C
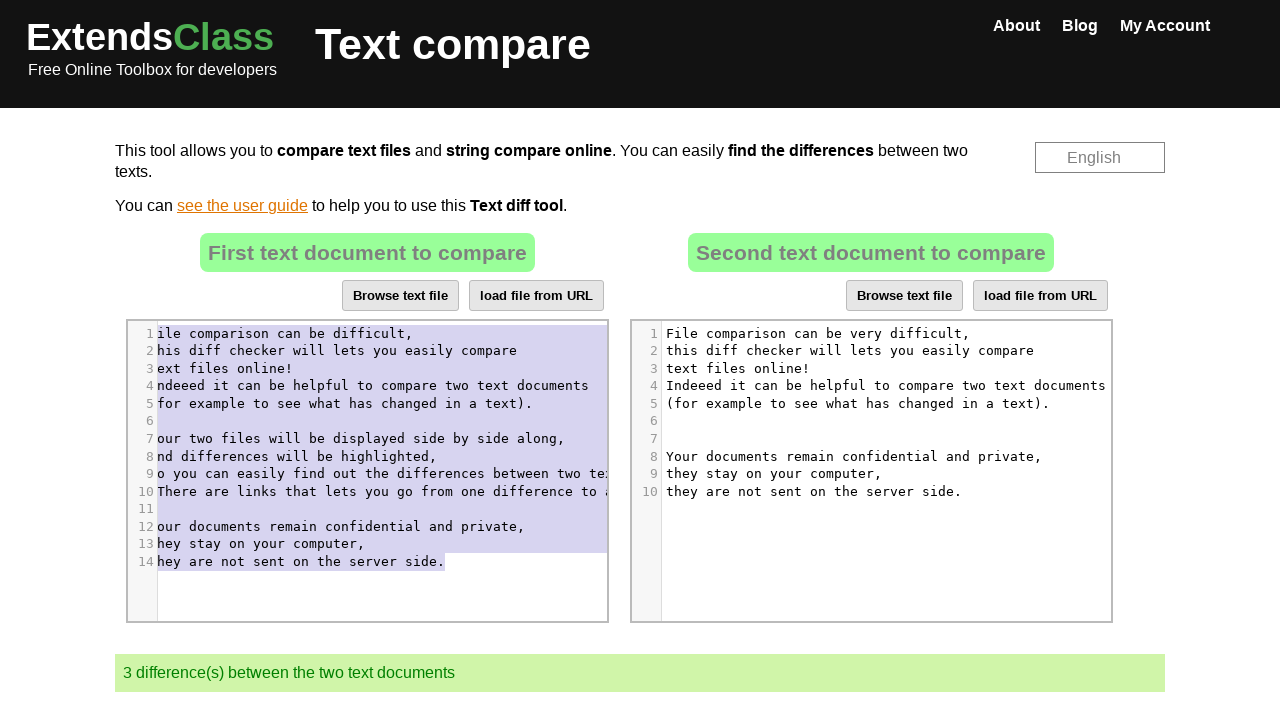

Waited 4 seconds for clipboard operation to complete
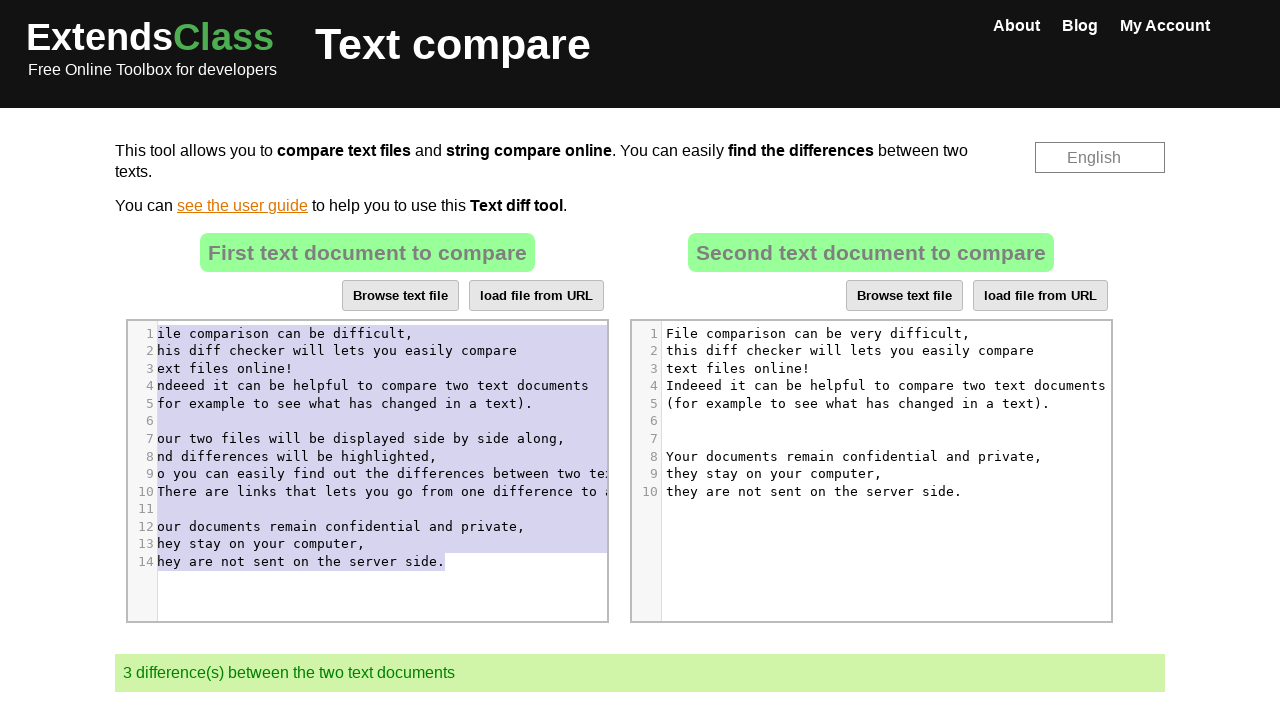

Clicked on destination text area in right editor panel at (778, 474) on //*[@id="dropZone2"]/div[2]/div/div[6]/div[1]/div/div/div/div[5]/div[9]/pre/span
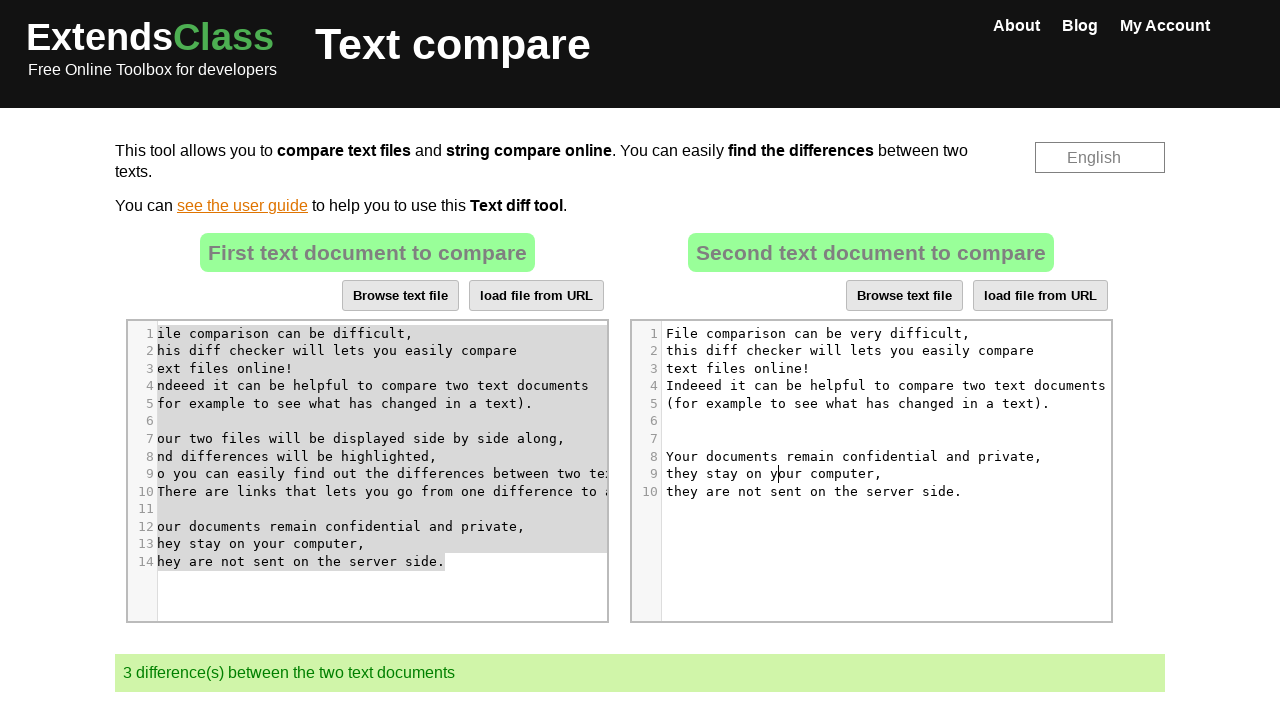

Selected all text in destination editor with Ctrl+A
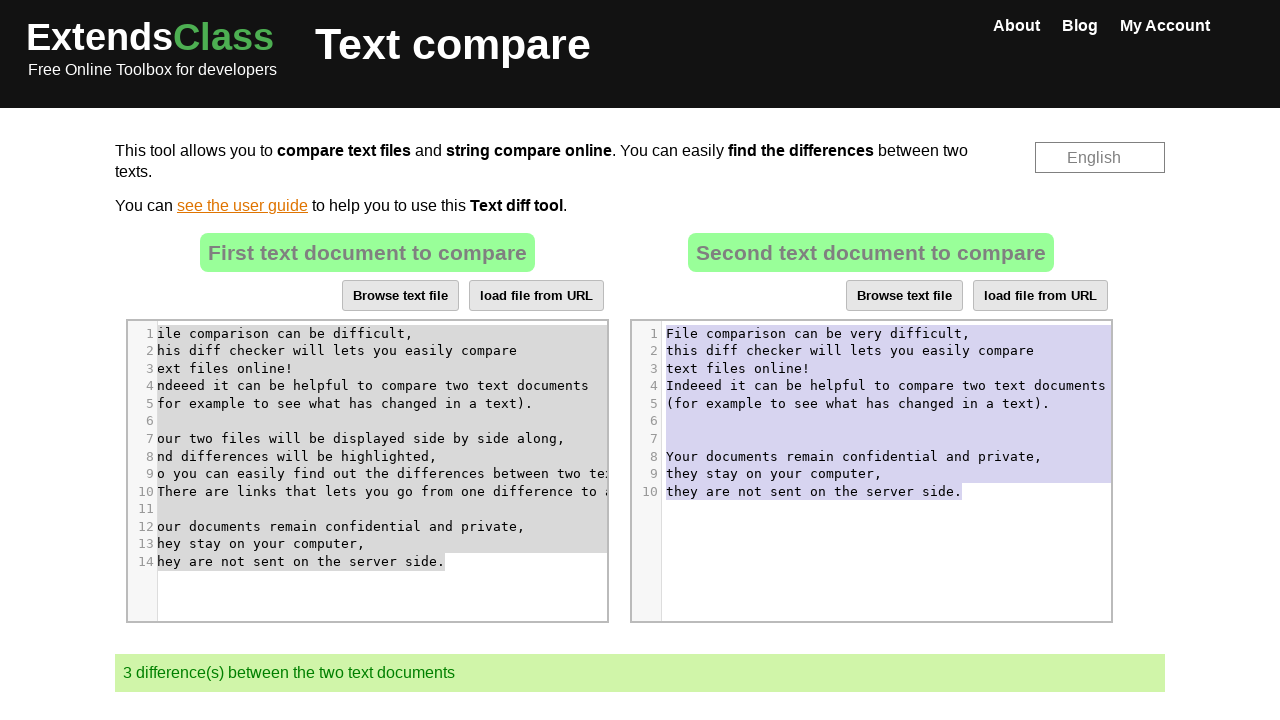

Pasted copied text into destination editor with Ctrl+V
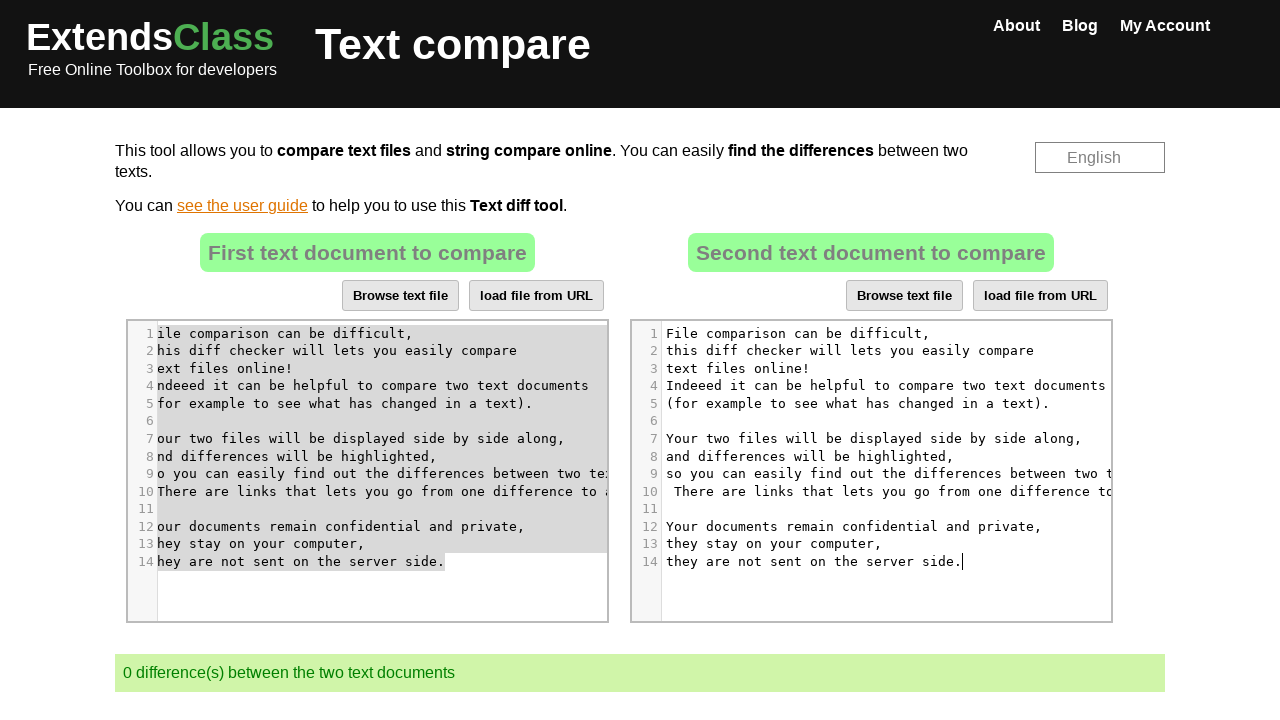

Waited 10 seconds for paste operation to complete
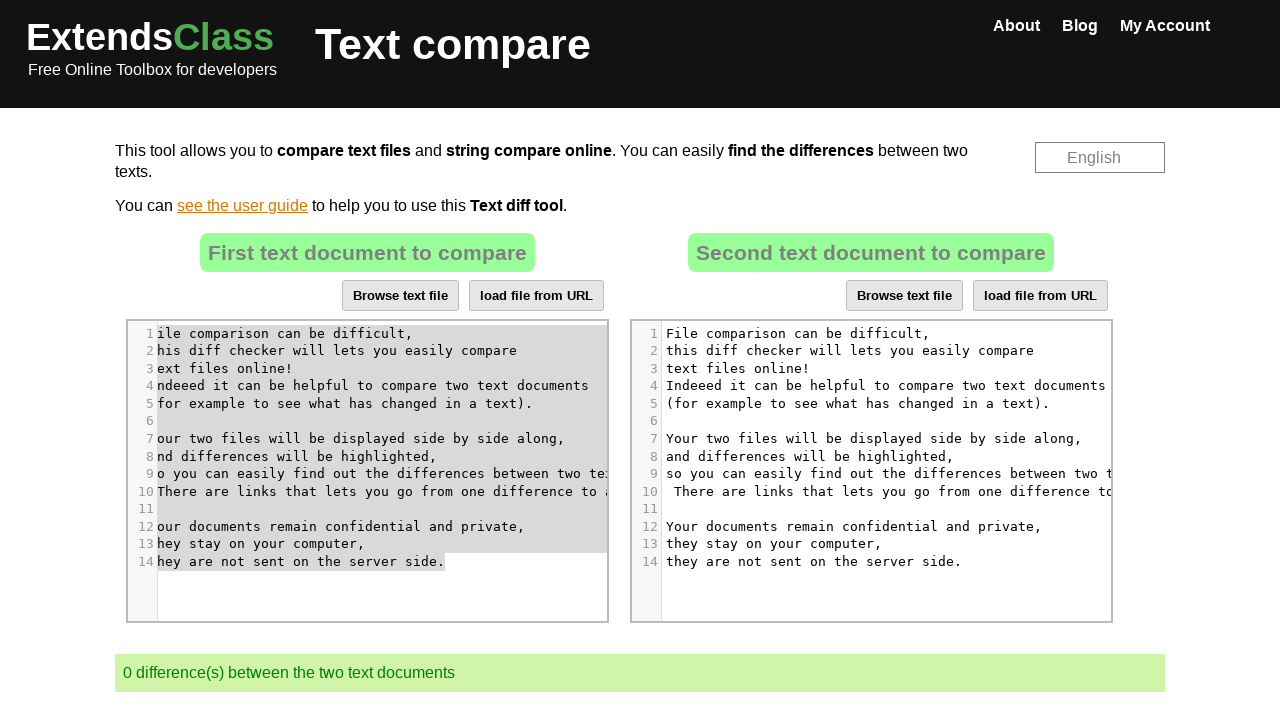

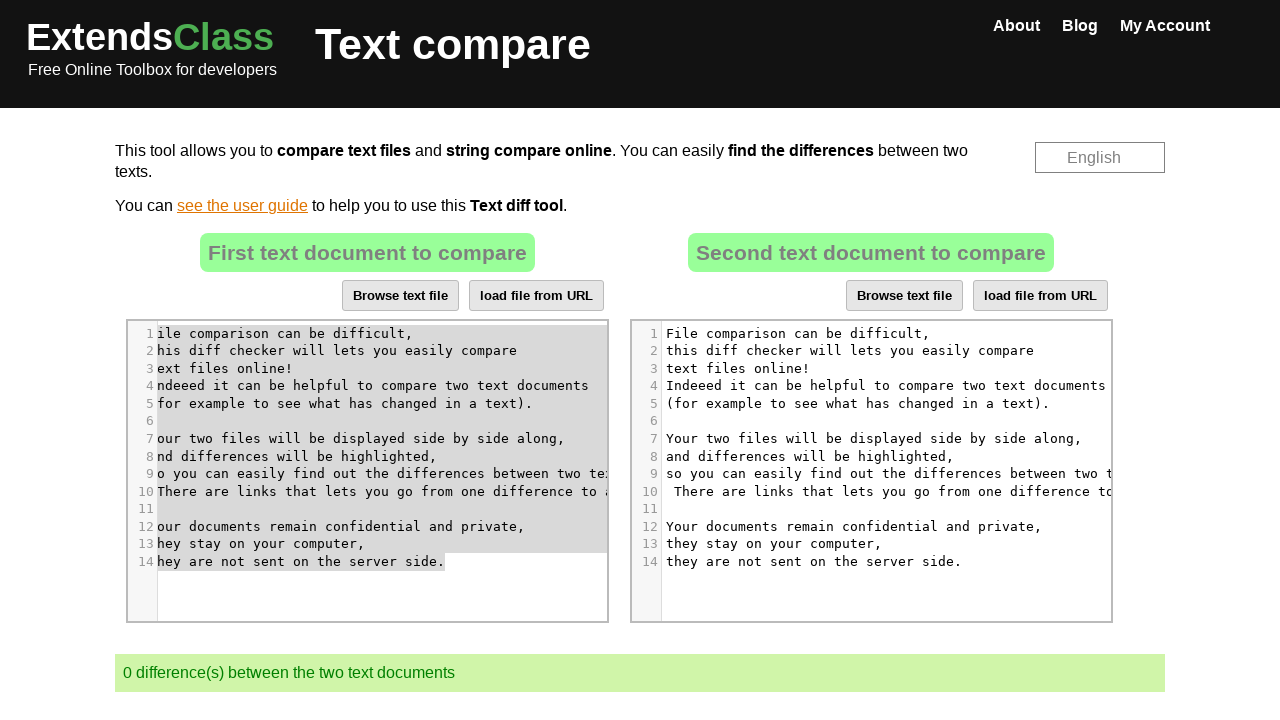